Tests that the Cal.com organization user page (Peer Richelsen) loads successfully as an embeddable page and displays the user's name.

Starting URL: https://i.cal.com/peer/embed

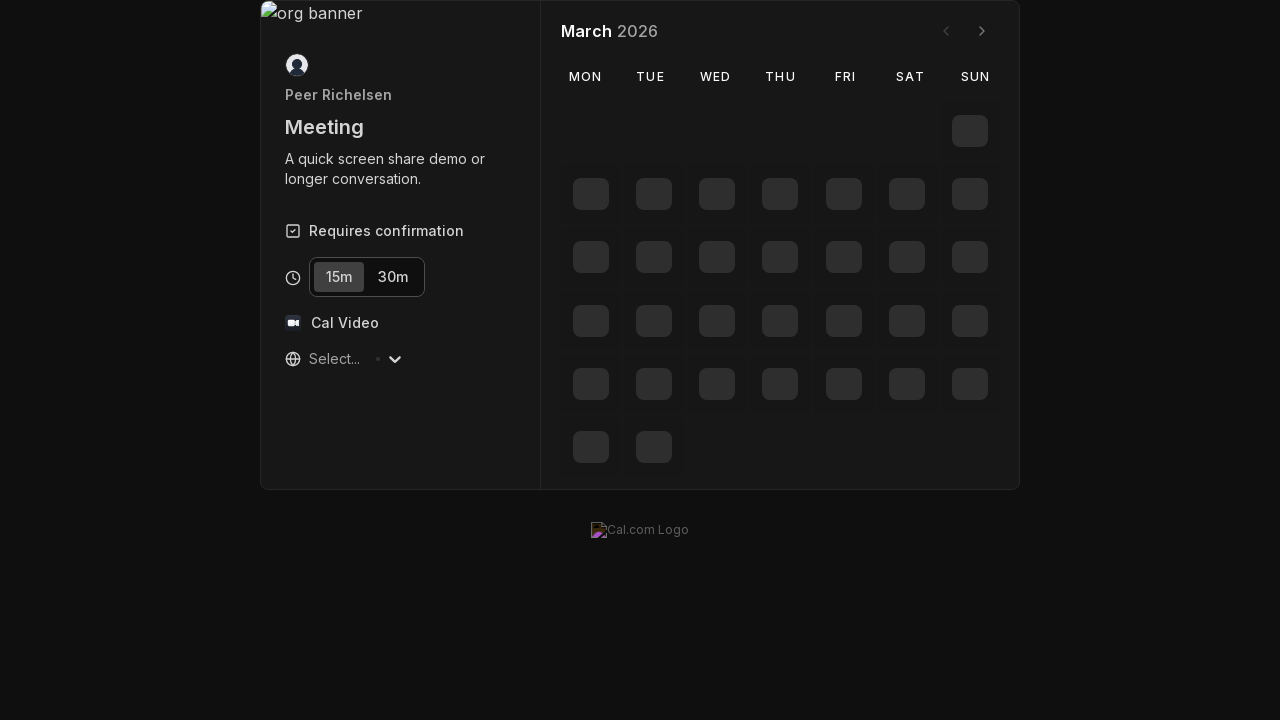

Waited for and verified user name 'Peer Richelsen' is visible on the embeddable page
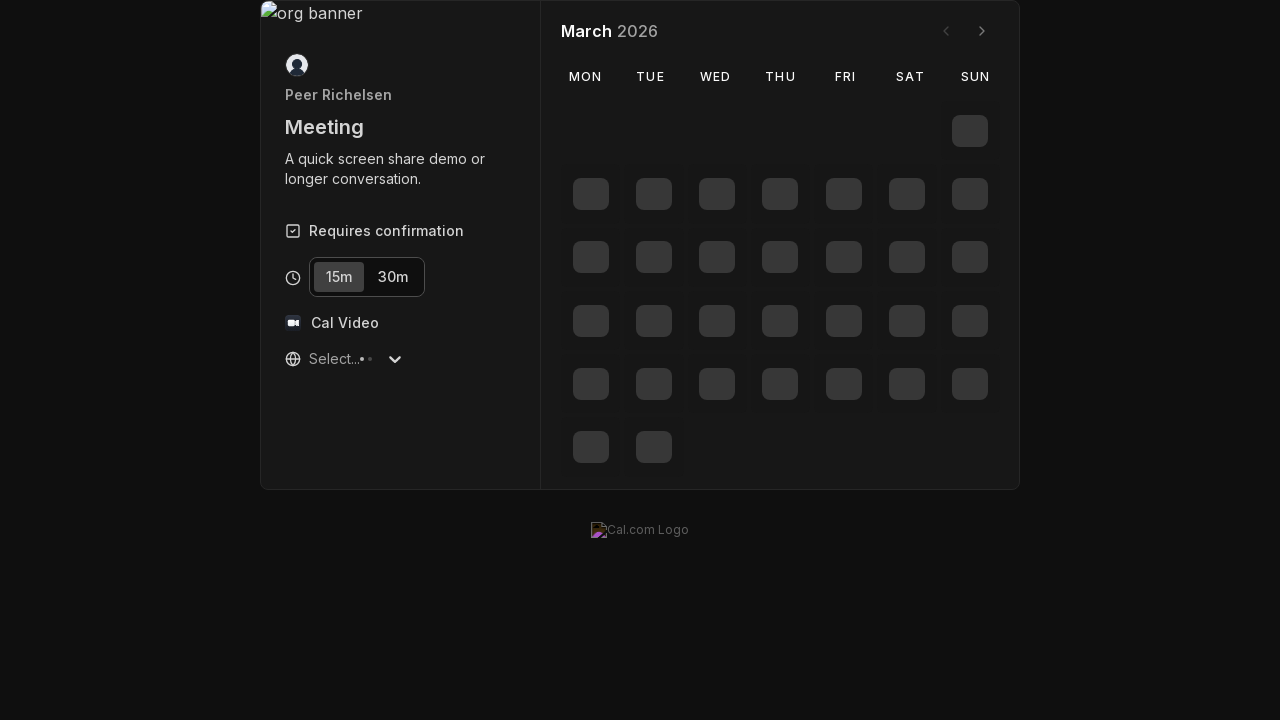

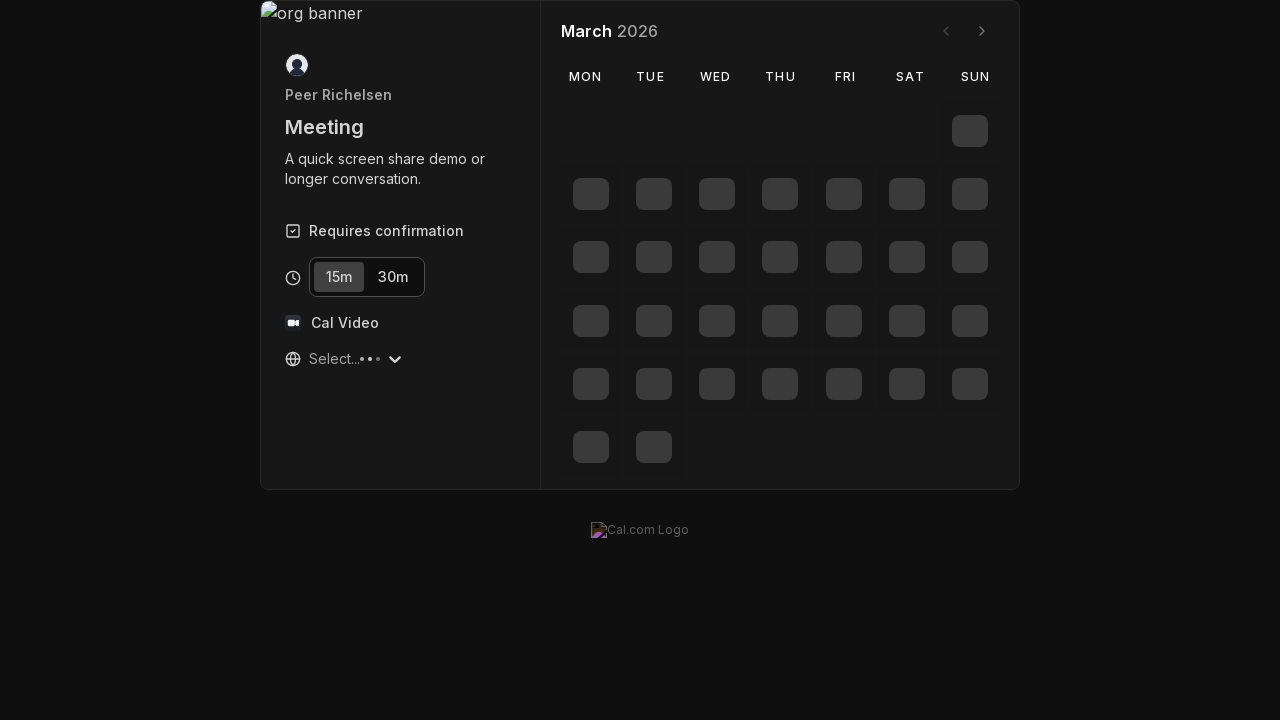